Clicks the Start link in footer and verifies navigation to homepage

Starting URL: https://www.99-bottles-of-beer.net/

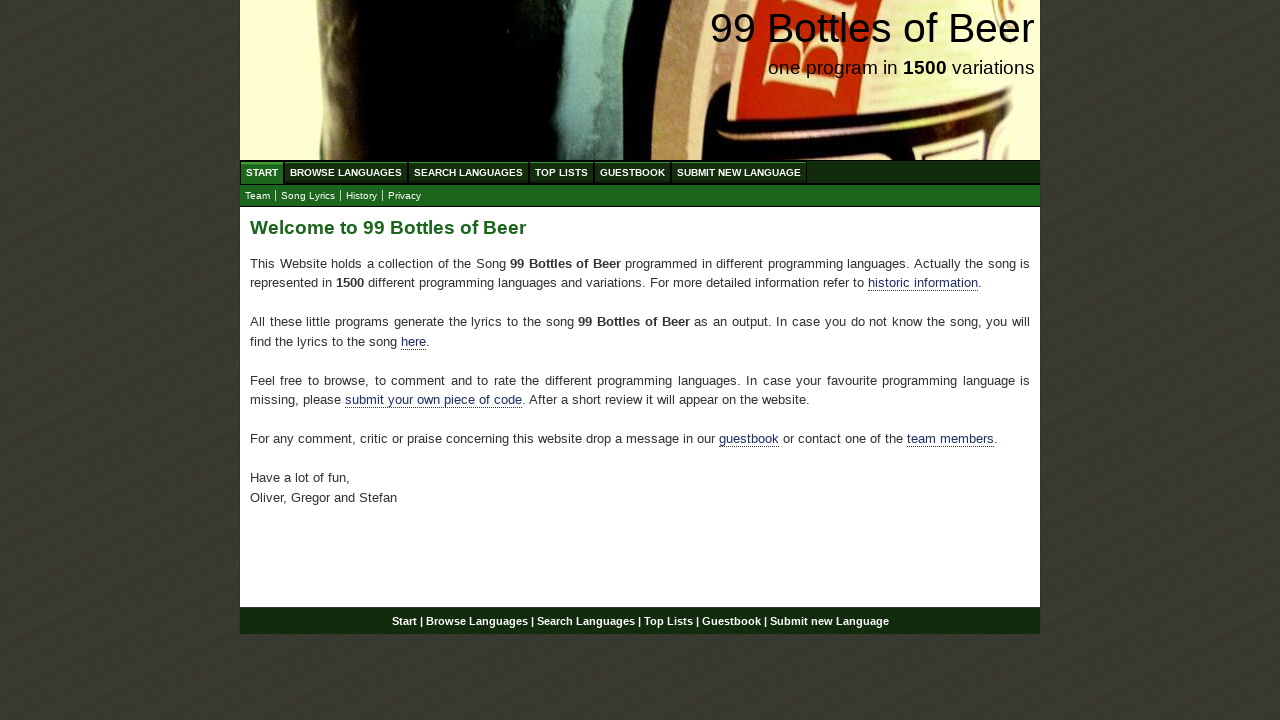

Clicked Start link in footer at (404, 621) on xpath=//div[@id='footer']//a[@href='/']
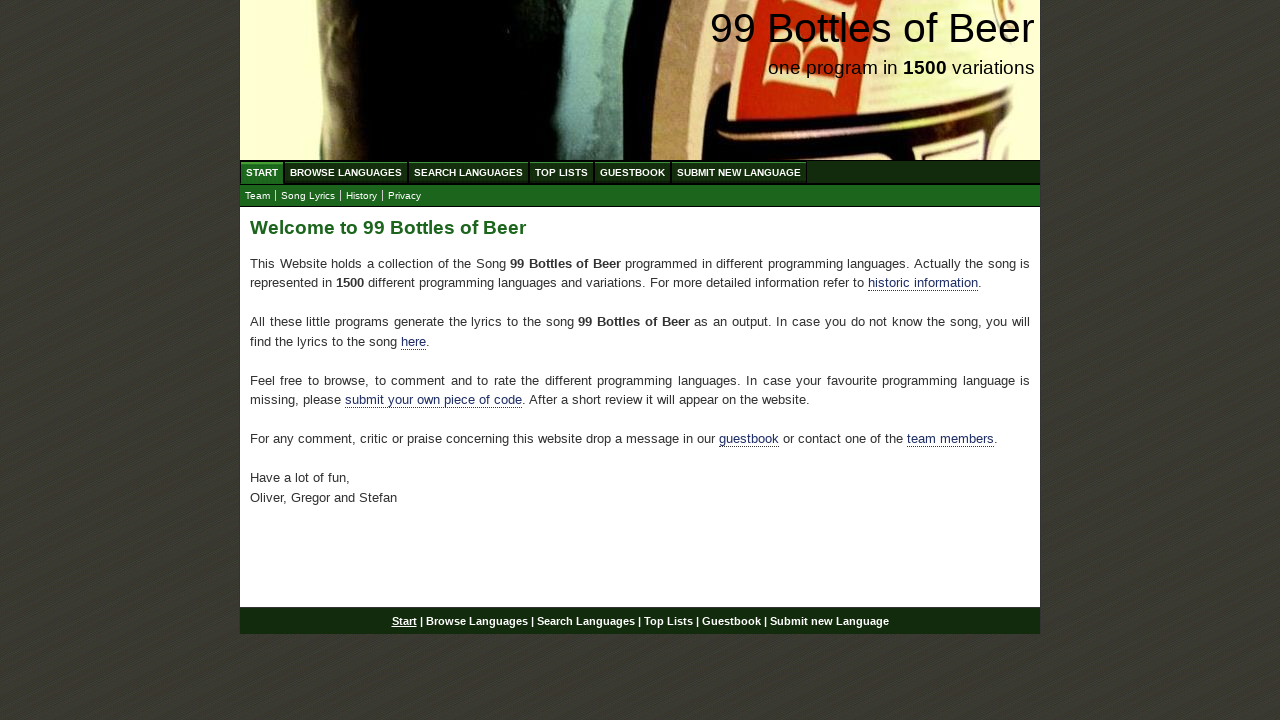

Verified navigation to homepage
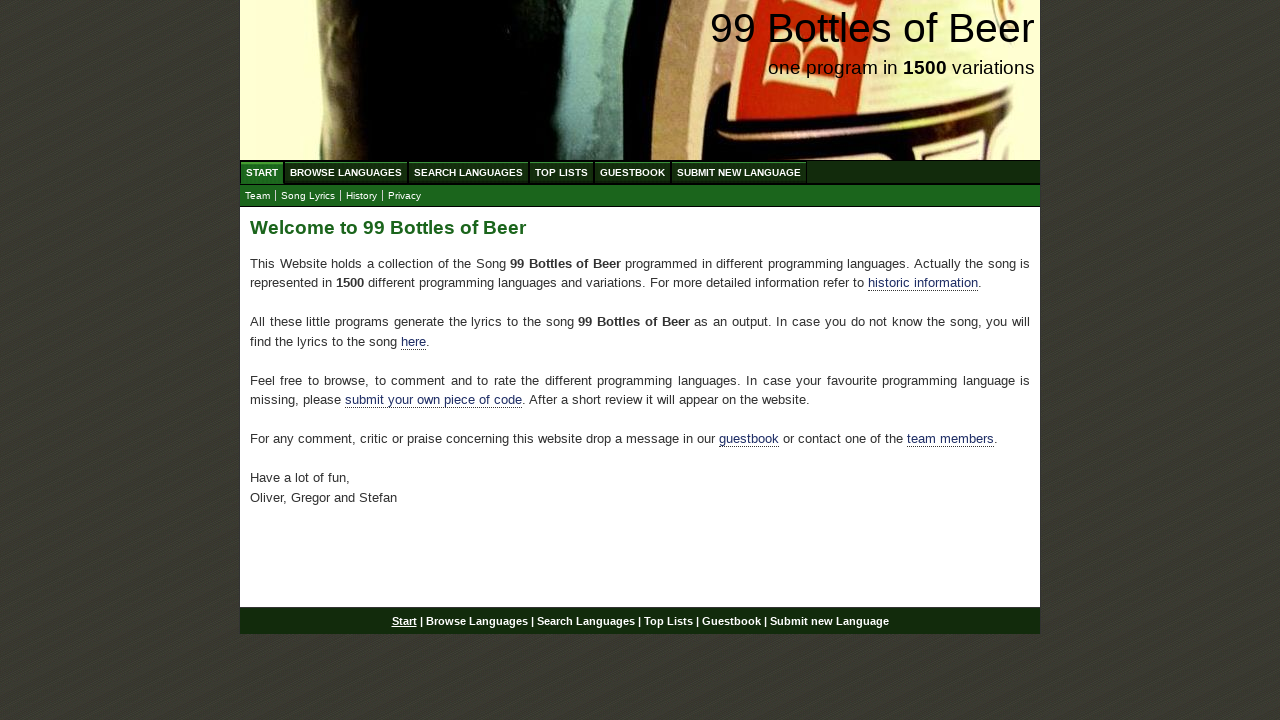

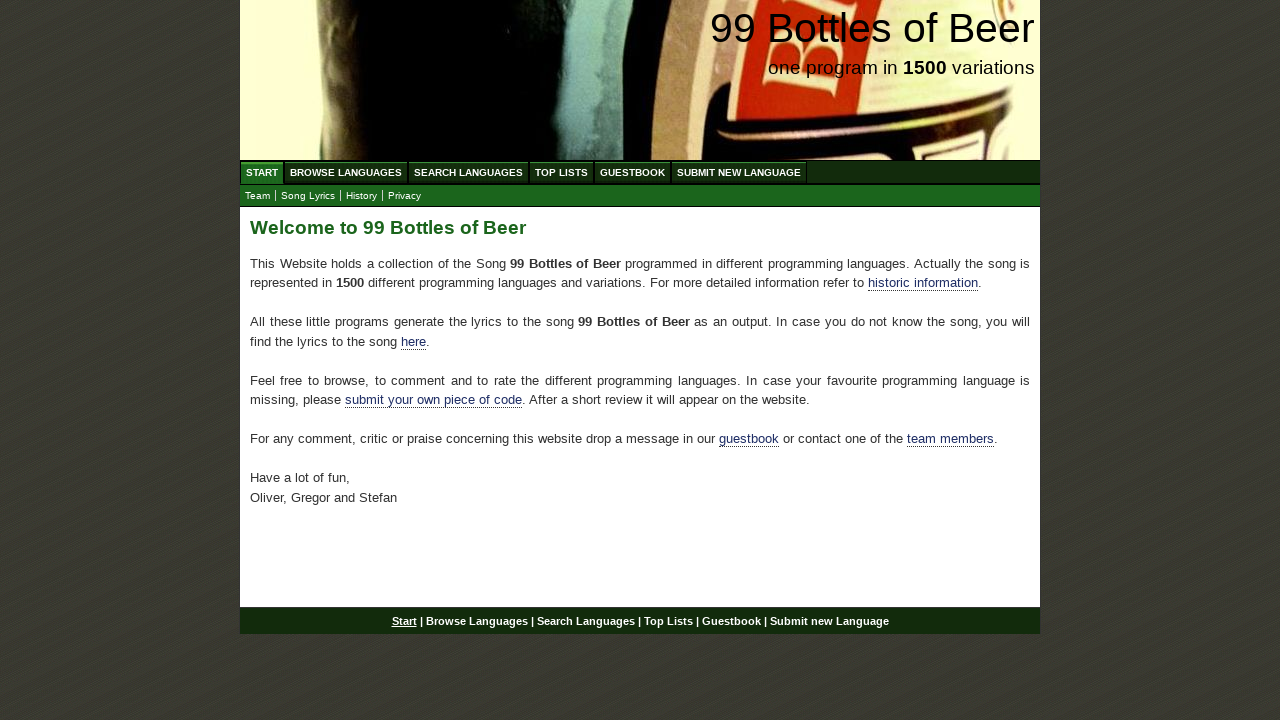